Tests dismissing a JavaScript alert by navigating to the JavaScript alerts page, triggering an alert, and dismissing it.

Starting URL: https://the-internet.herokuapp.com/

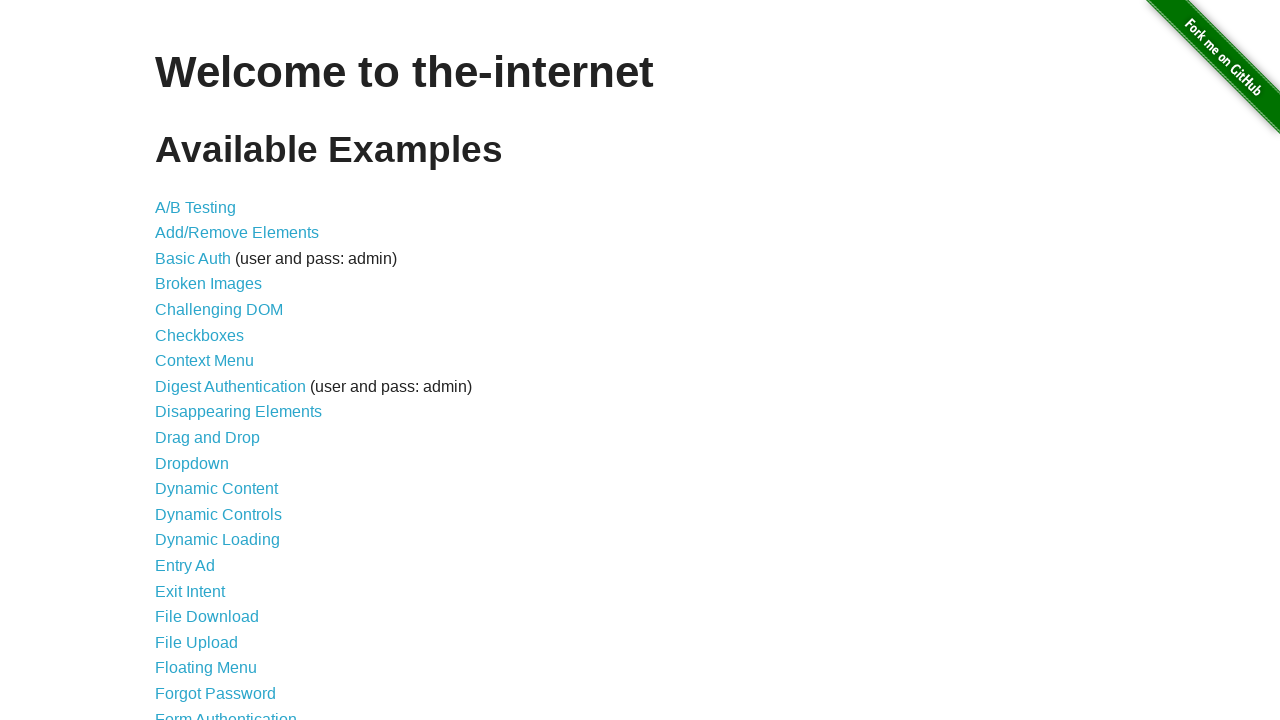

Clicked JavaScript Alerts link to navigate to the alerts page at (214, 361) on a[href='/javascript_alerts']
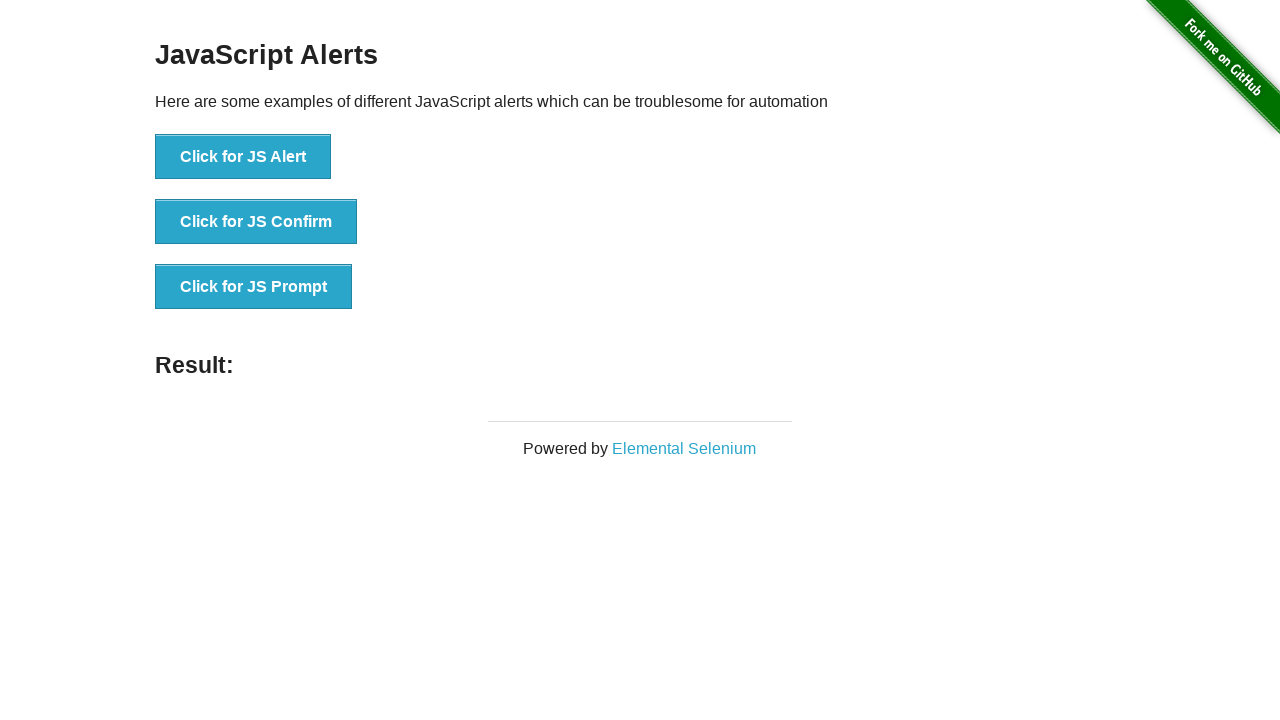

Set up dialog handler to automatically dismiss alerts
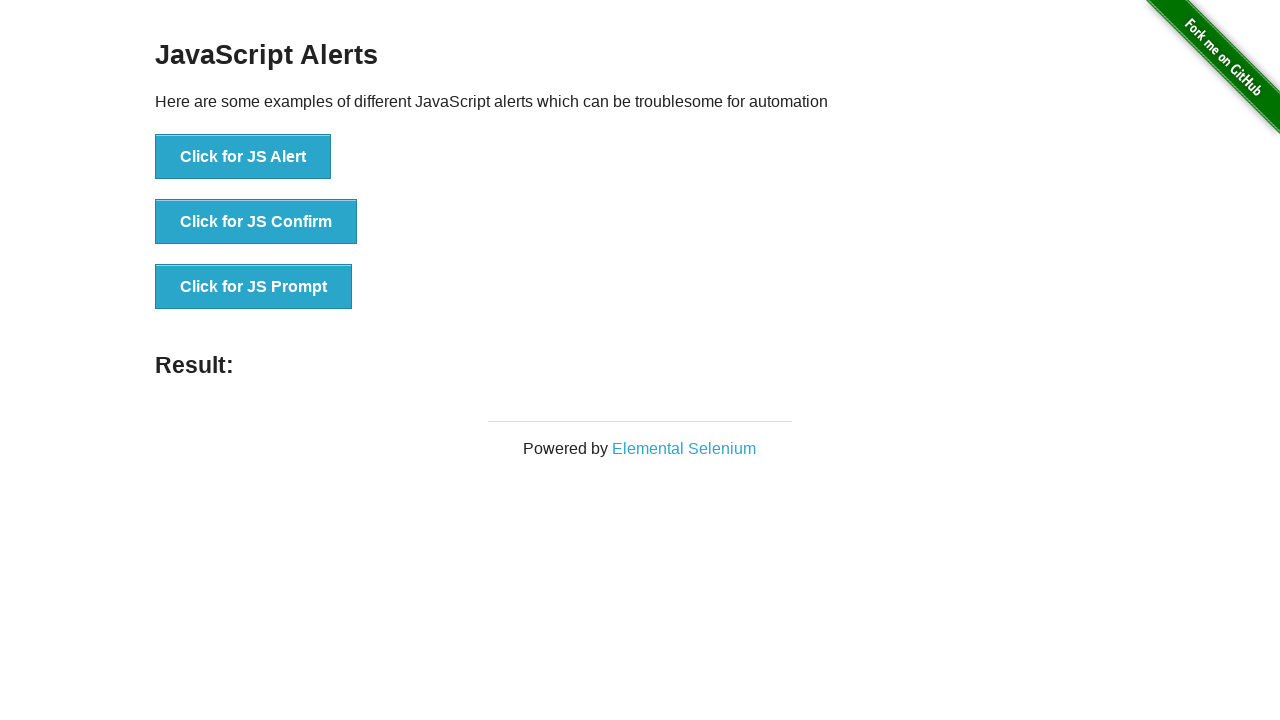

Clicked button to trigger JavaScript alert at (243, 157) on xpath=//button[text()='Click for JS Alert']
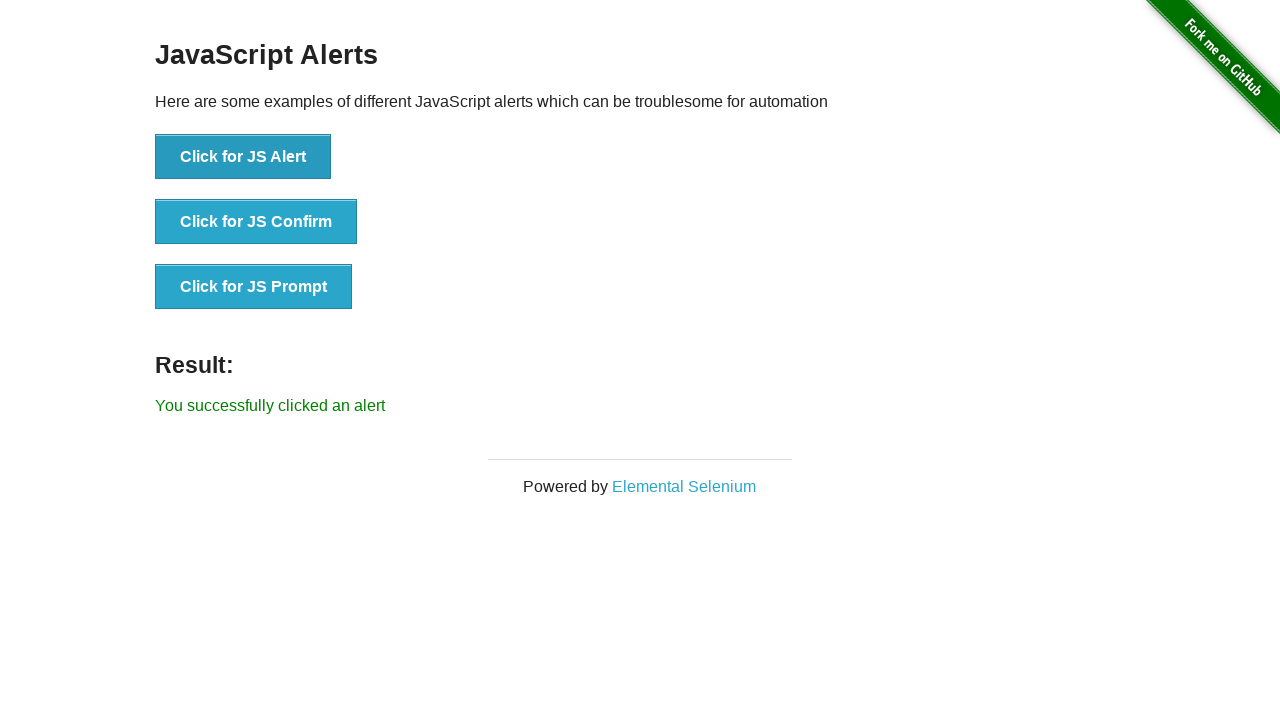

Alert was dismissed and result message displayed
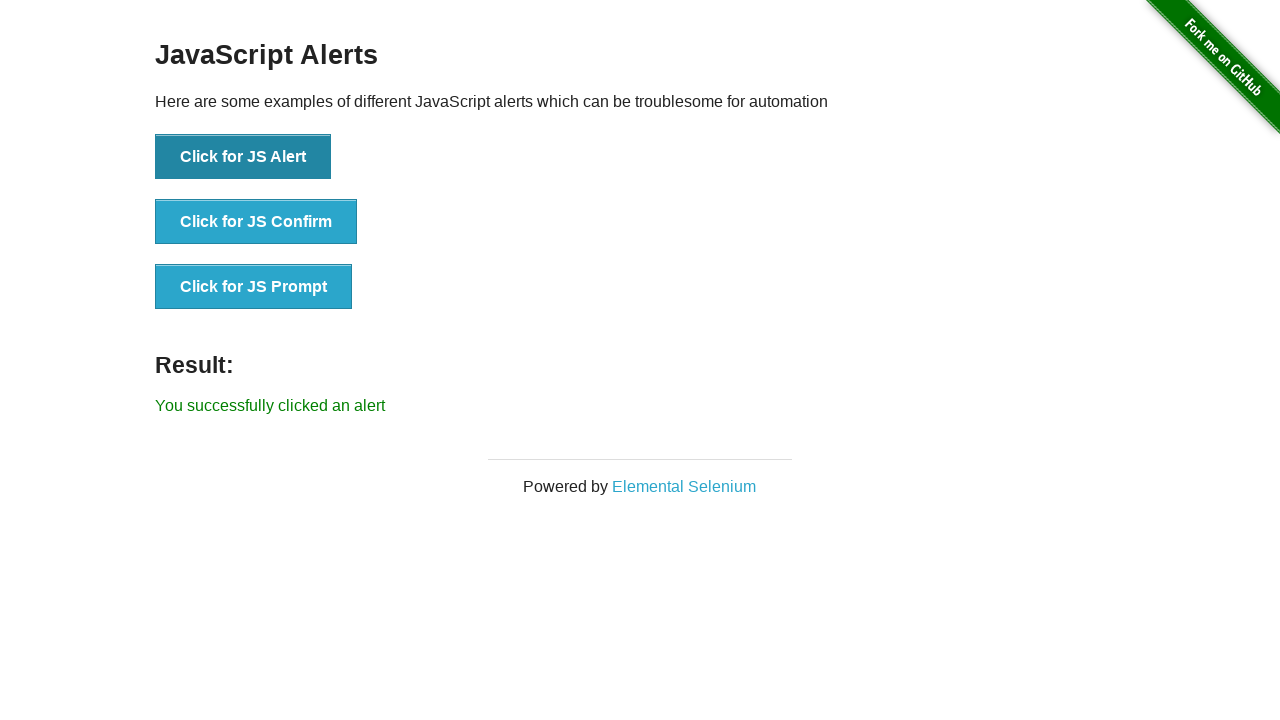

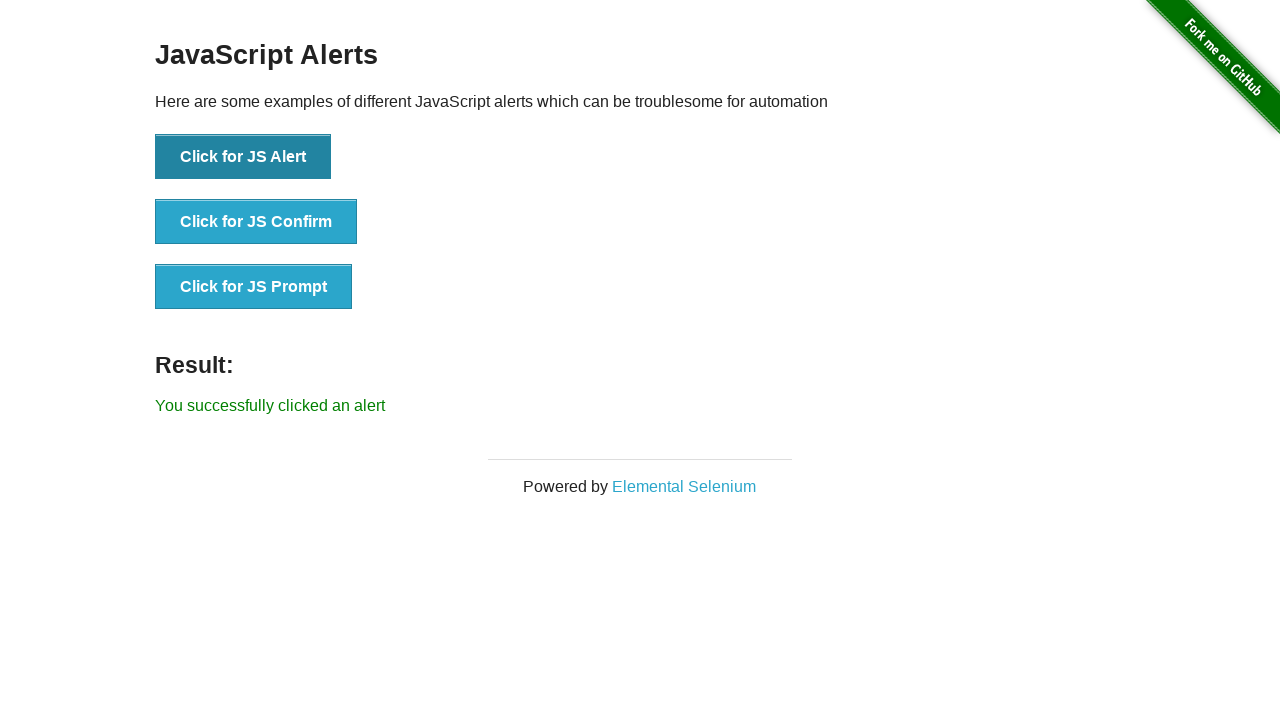